Tests keyboard key press functionality by sending the space key to a specific element and verifying the result text displays the correct key pressed.

Starting URL: http://the-internet.herokuapp.com/key_presses

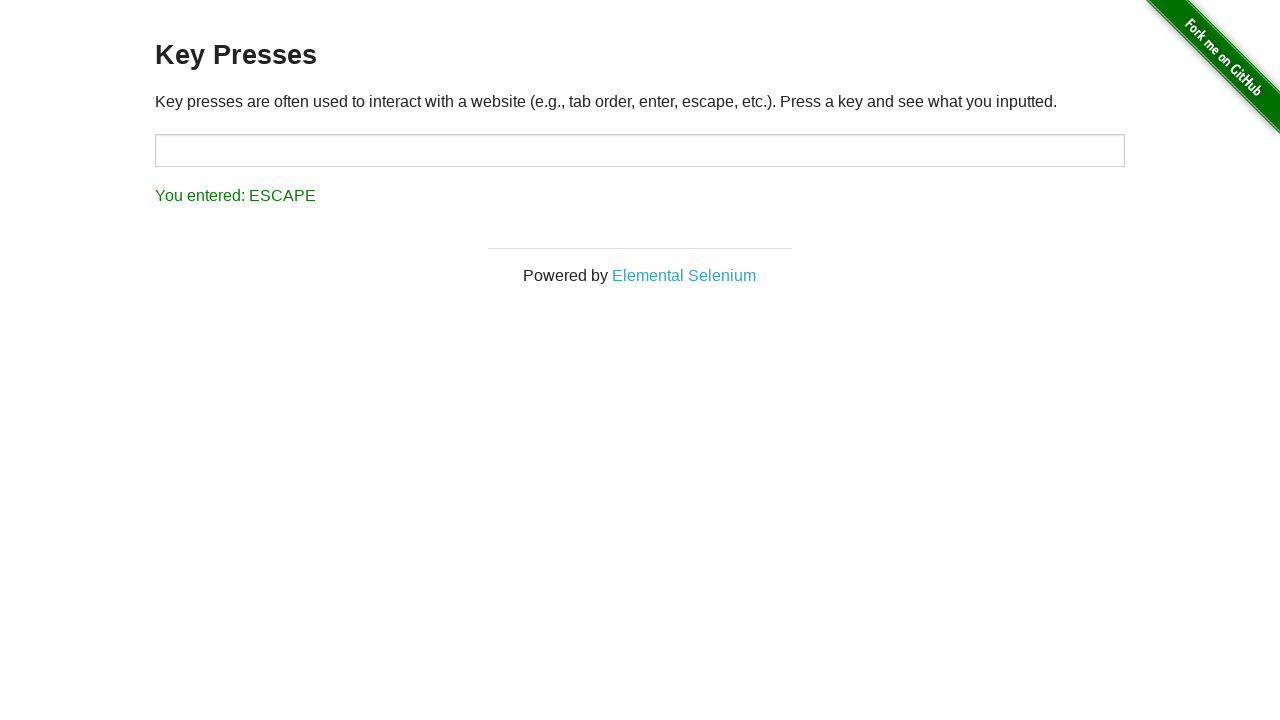

Pressed Space key on target element on #target
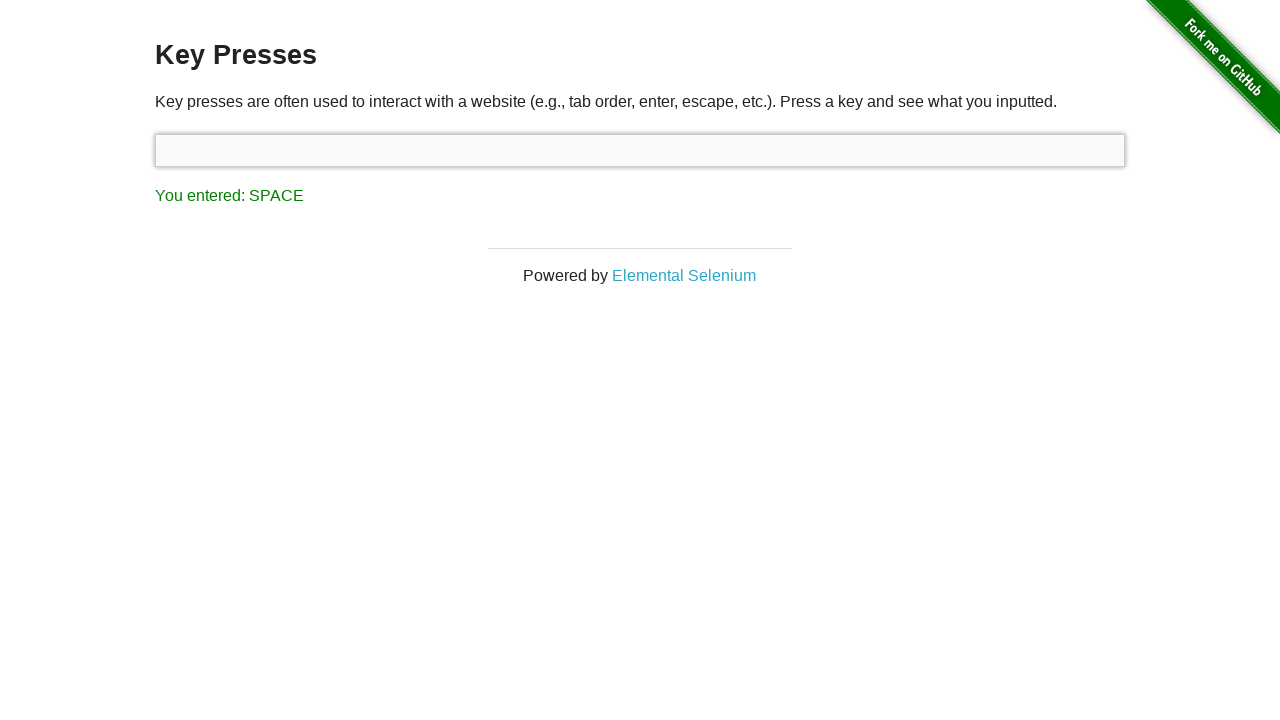

Result element loaded after key press
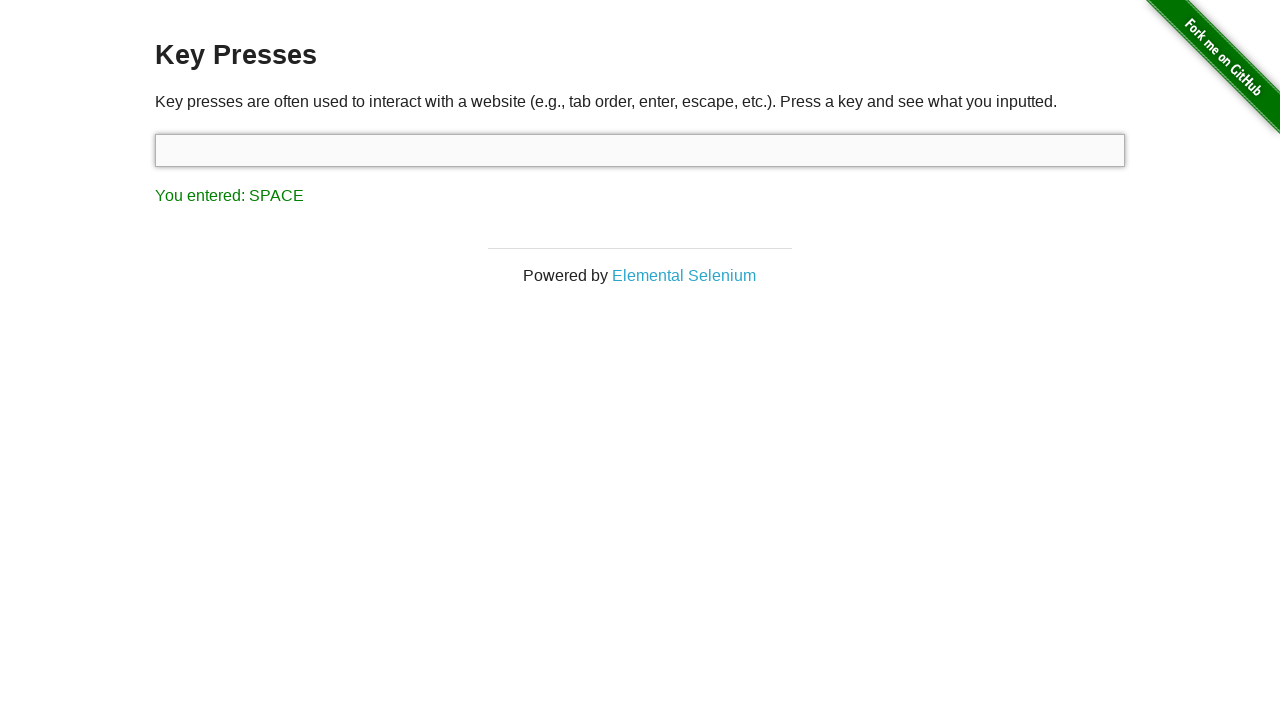

Retrieved result text content
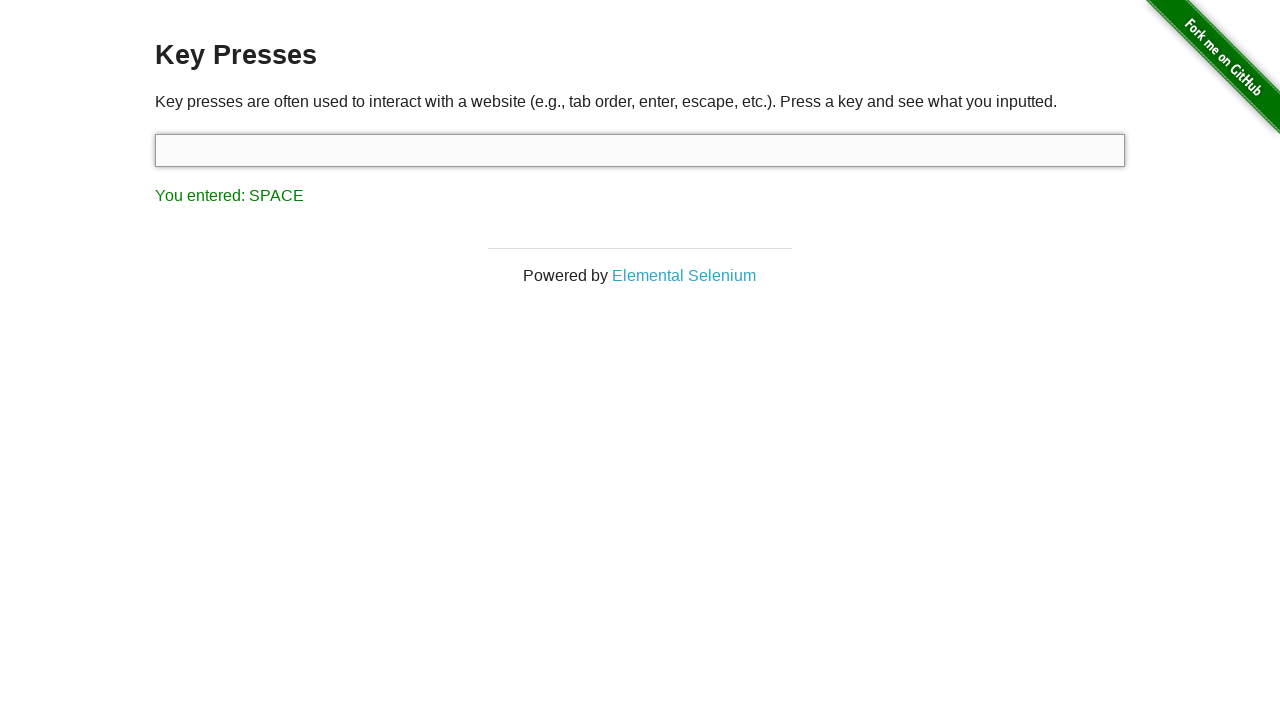

Verified result text displays 'You entered: SPACE'
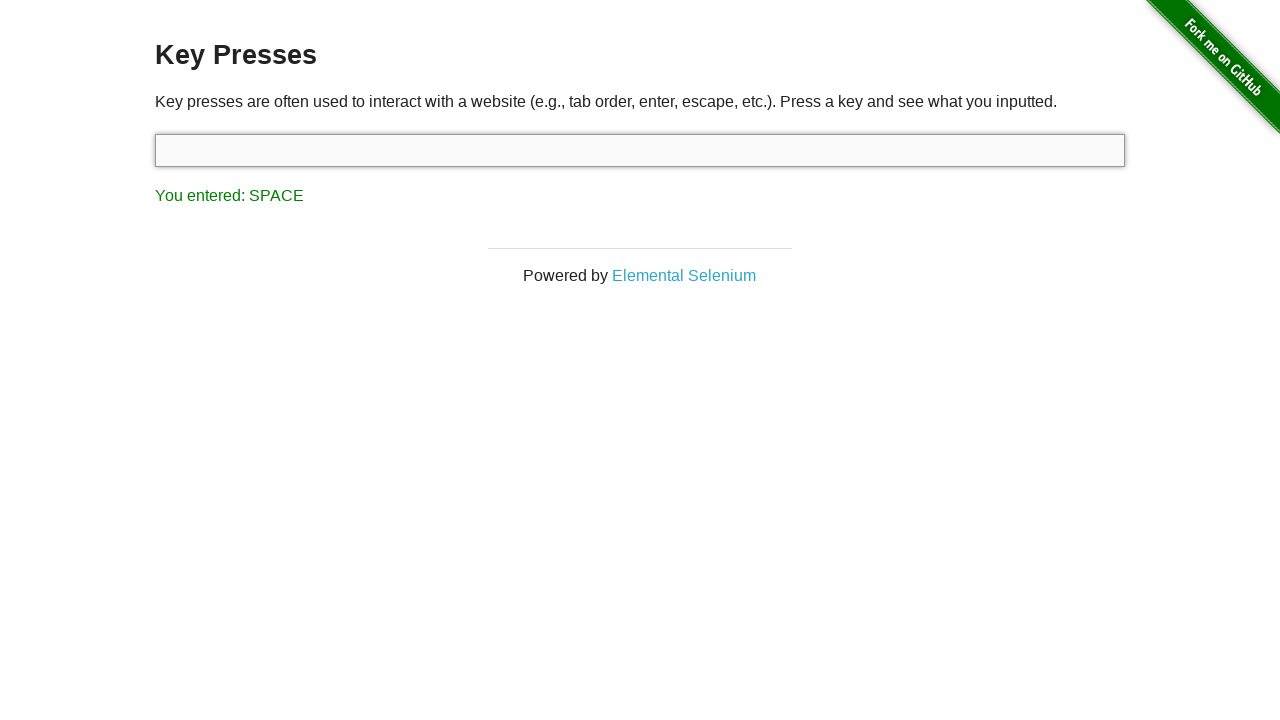

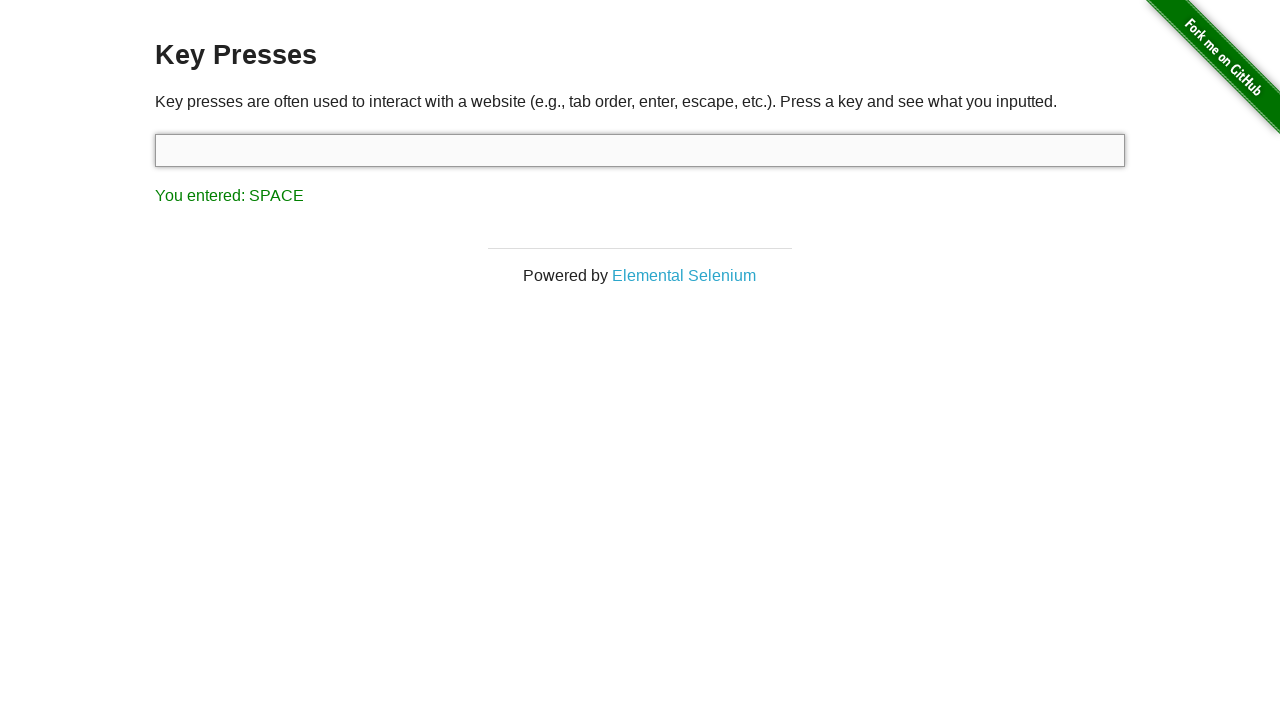